Navigates to forgot password page and verifies the reset password UI elements

Starting URL: https://opensource-demo.orangehrmlive.com/web/index.php/auth/login

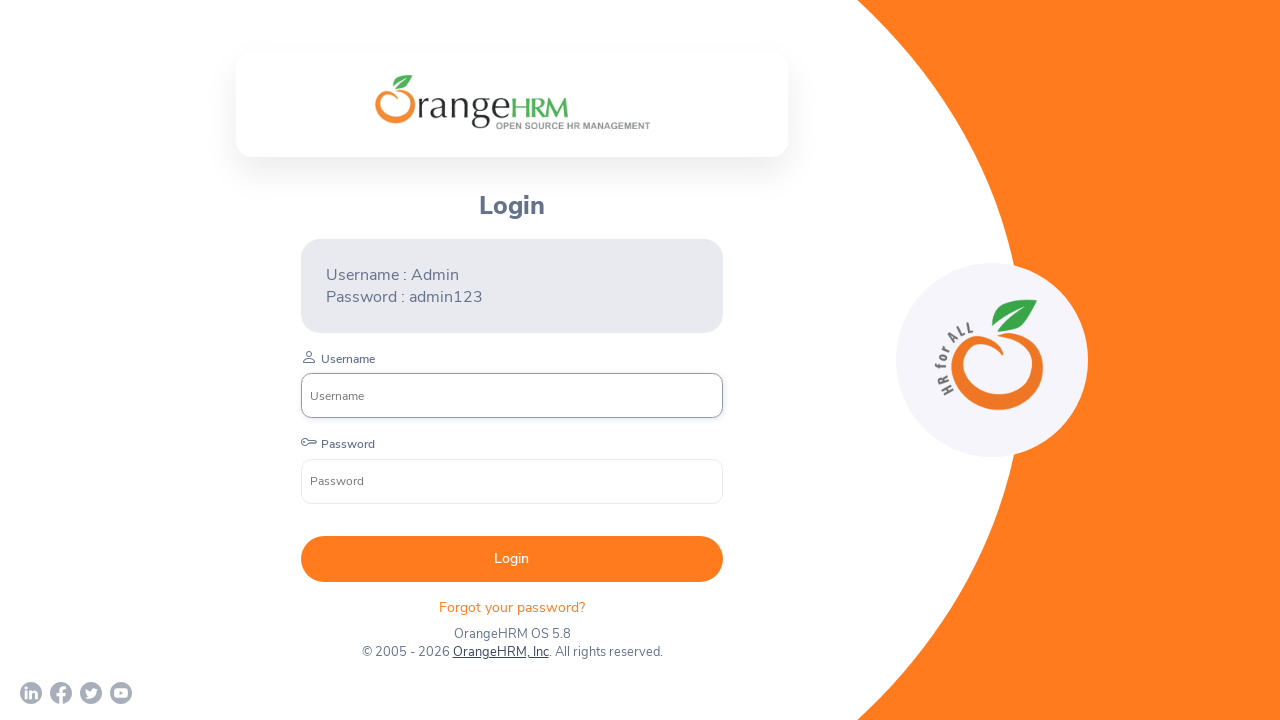

Clicked on 'Forgot your password' link at (512, 607) on xpath=//p[contains(@class, 'forgot')]
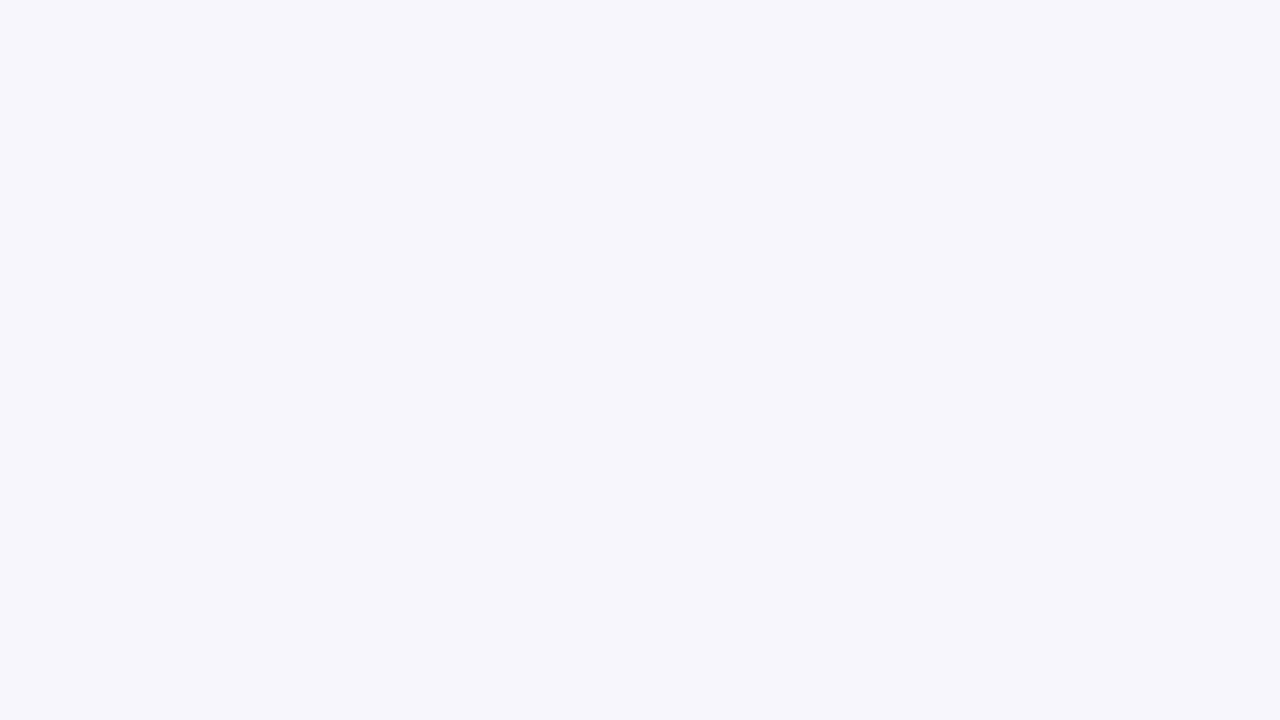

Waited for Reset Password heading to appear
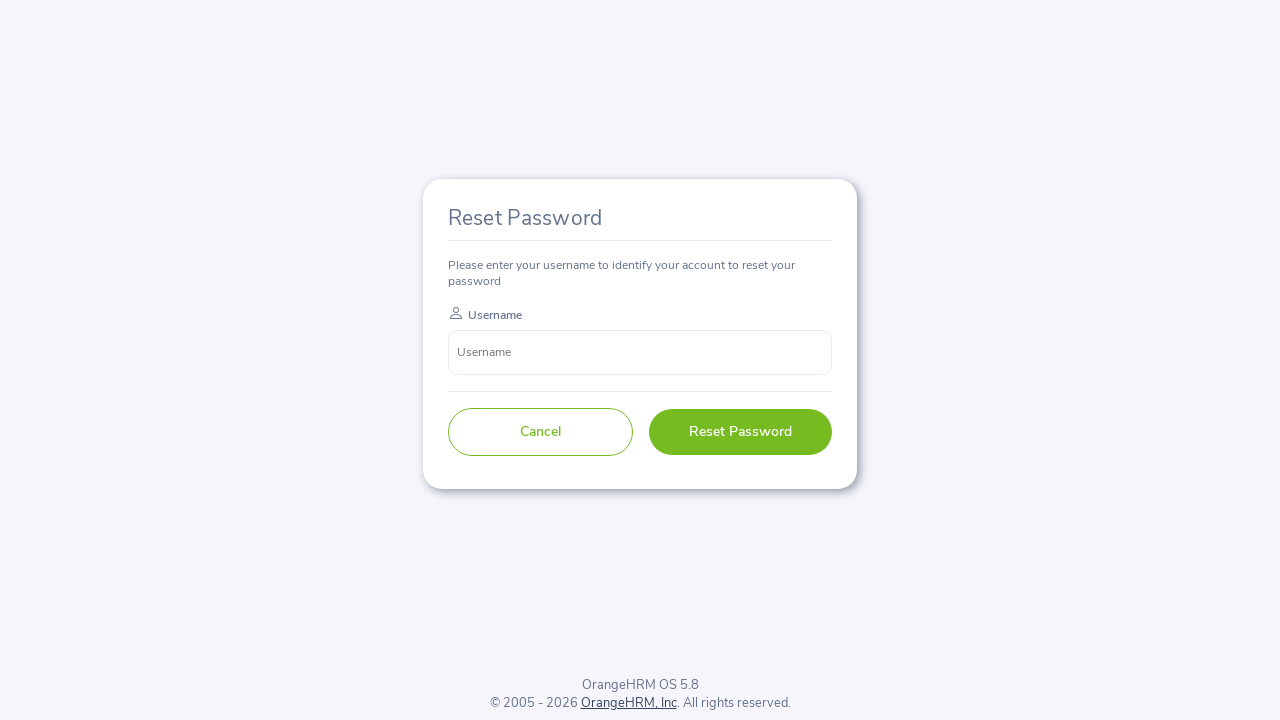

Located Reset Password heading element
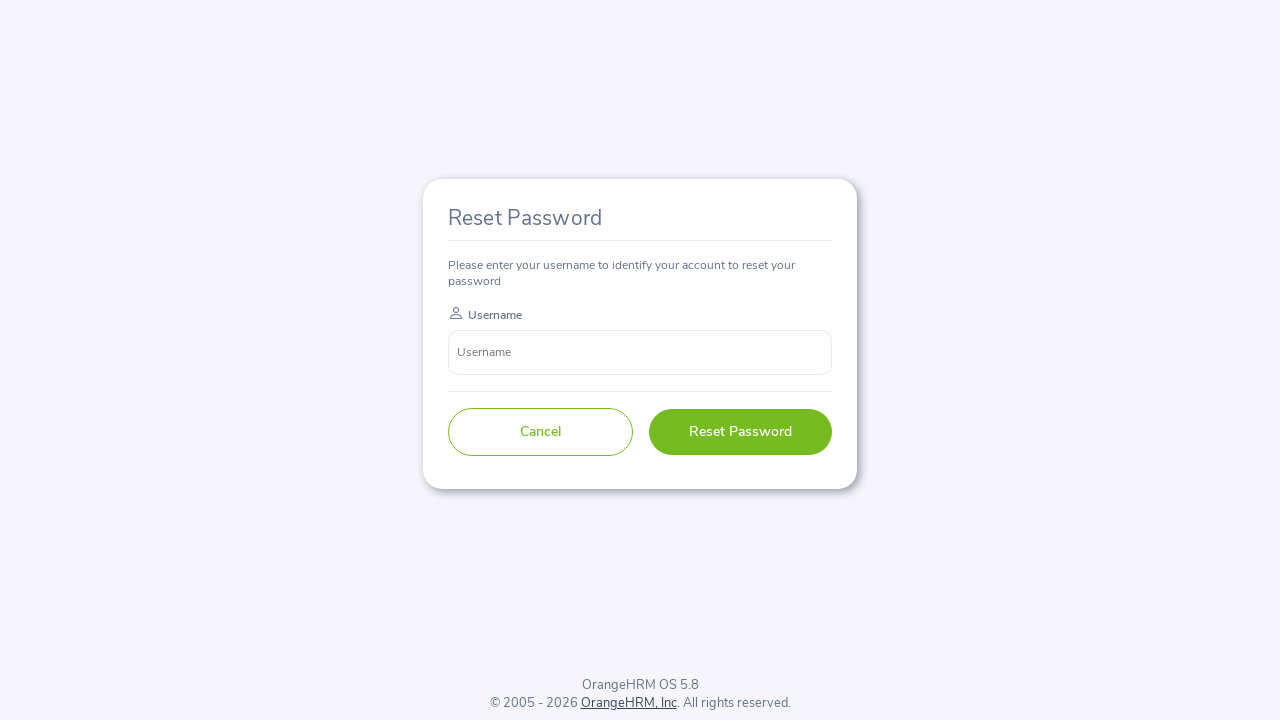

Verified Reset Password heading text is correct
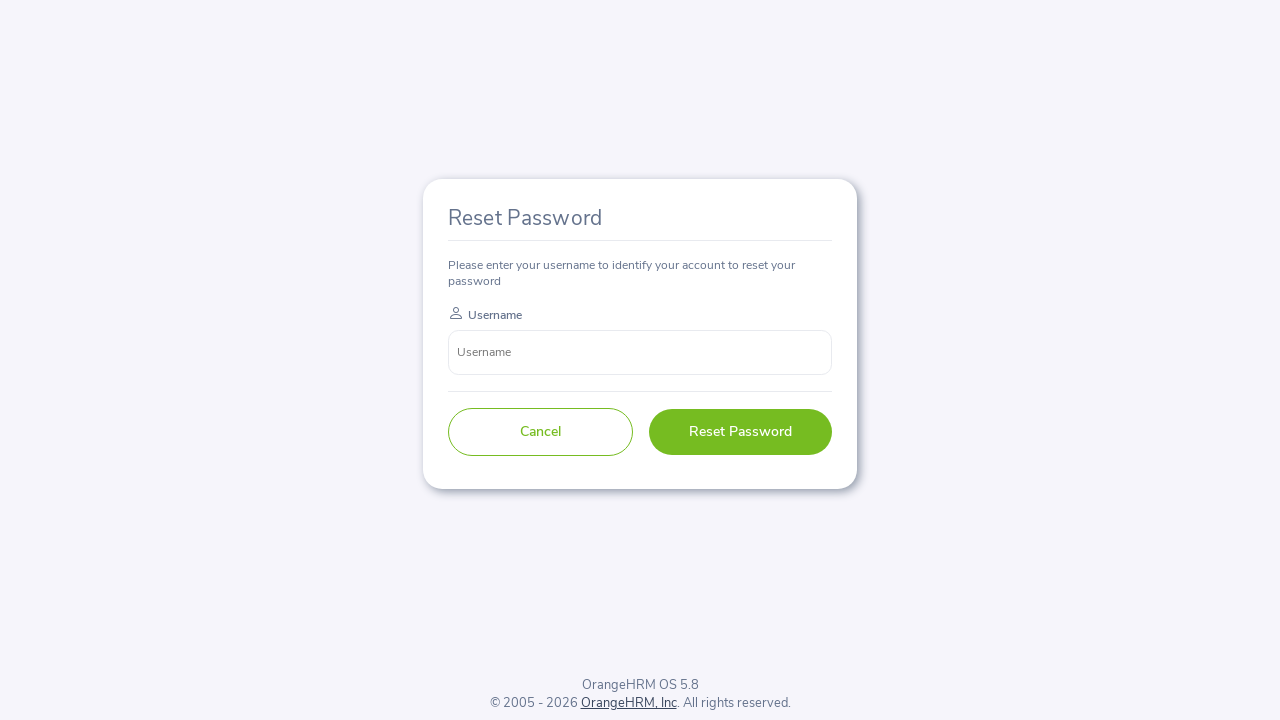

Located subheading element
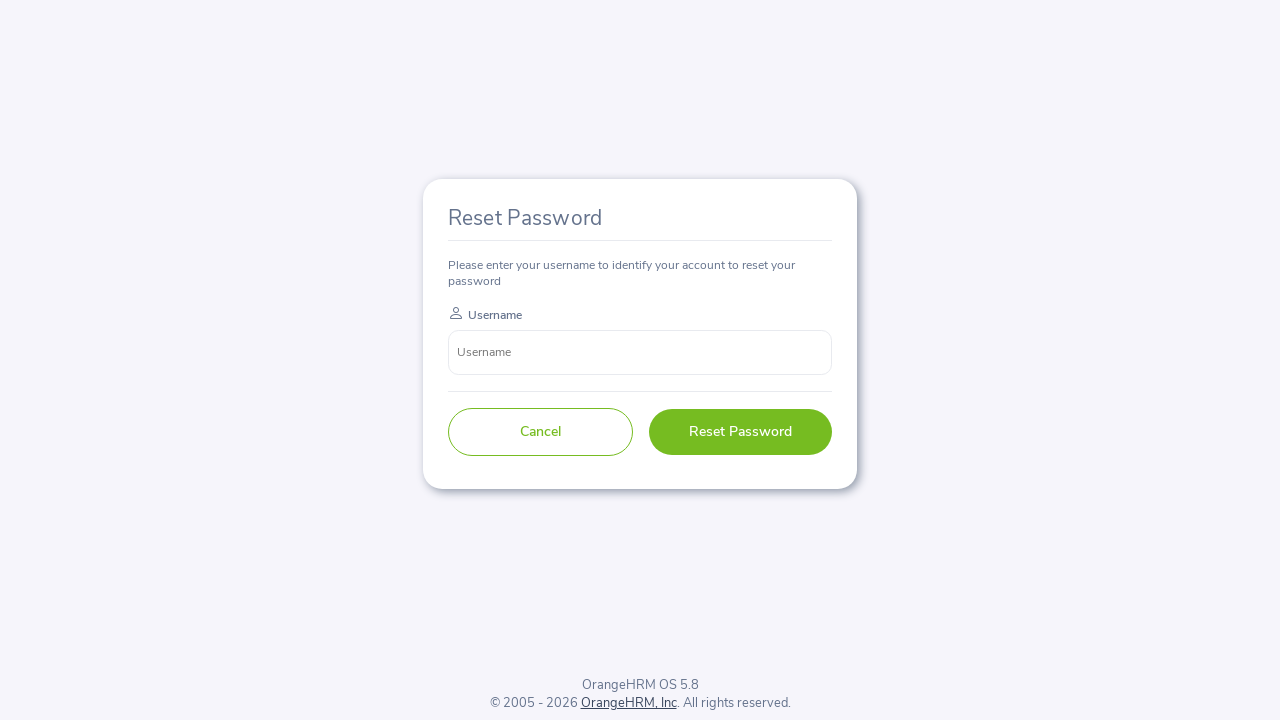

Verified subheading text matches expected reset password instruction
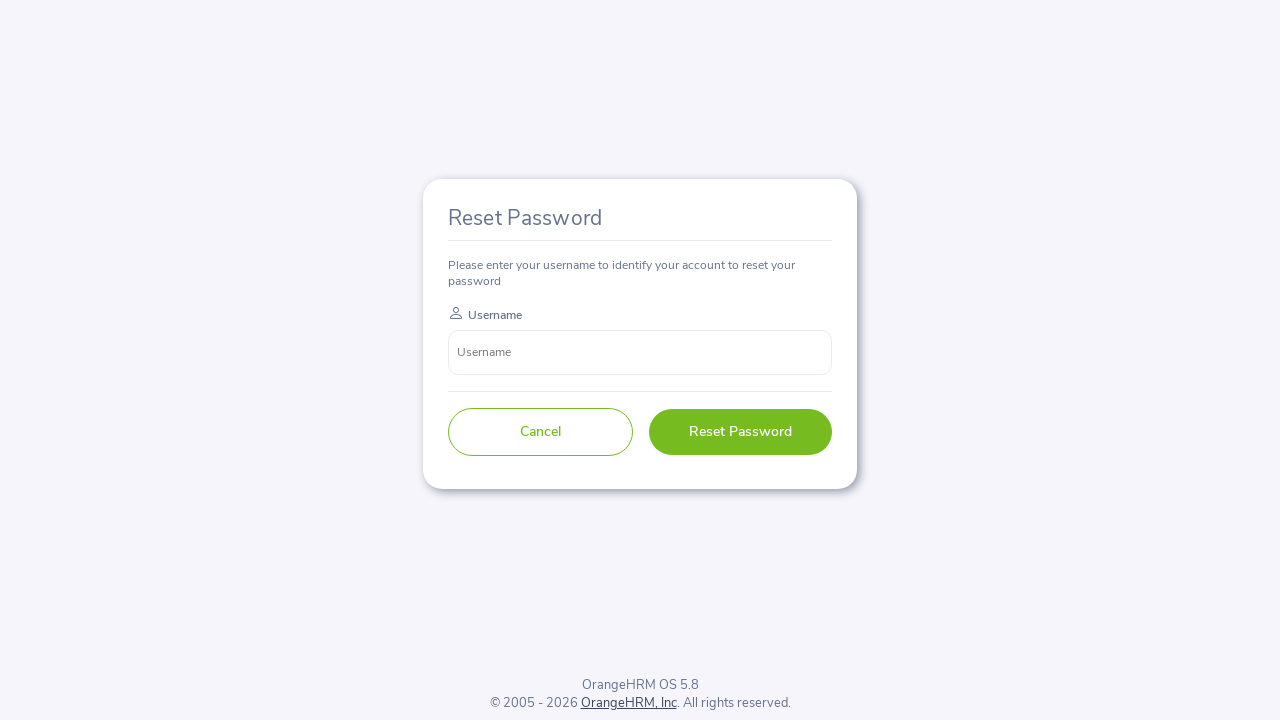

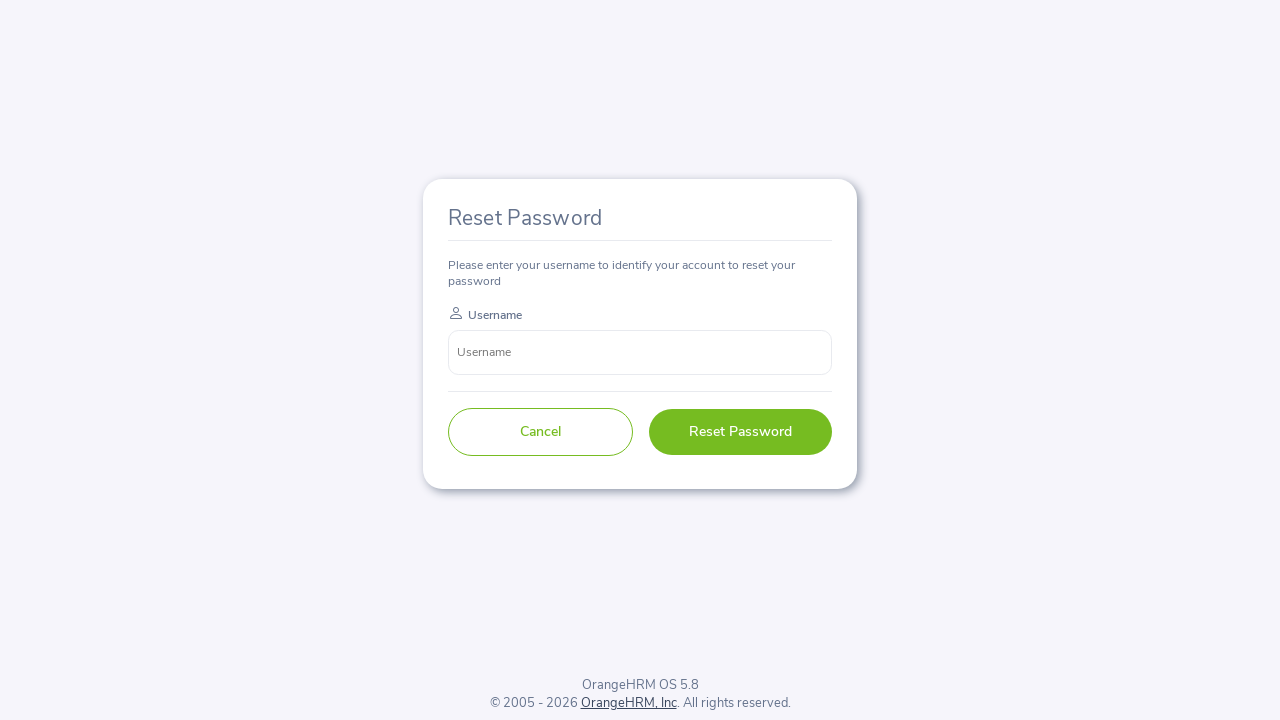